Tests search functionality from the home page by entering "austin" in the search box and verifying the URL contains the search query

Starting URL: http://software-lab-travel-app.s3-website.us-east-2.amazonaws.com/

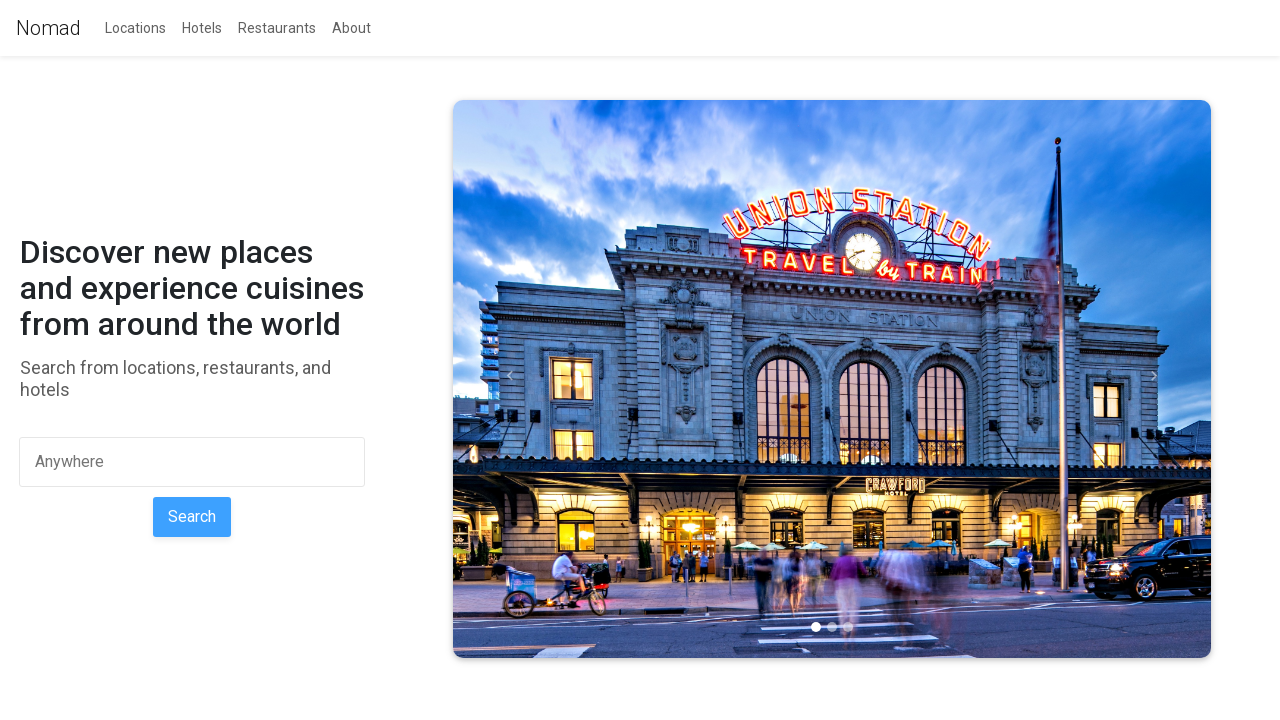

Entered 'austin' in search box on //input
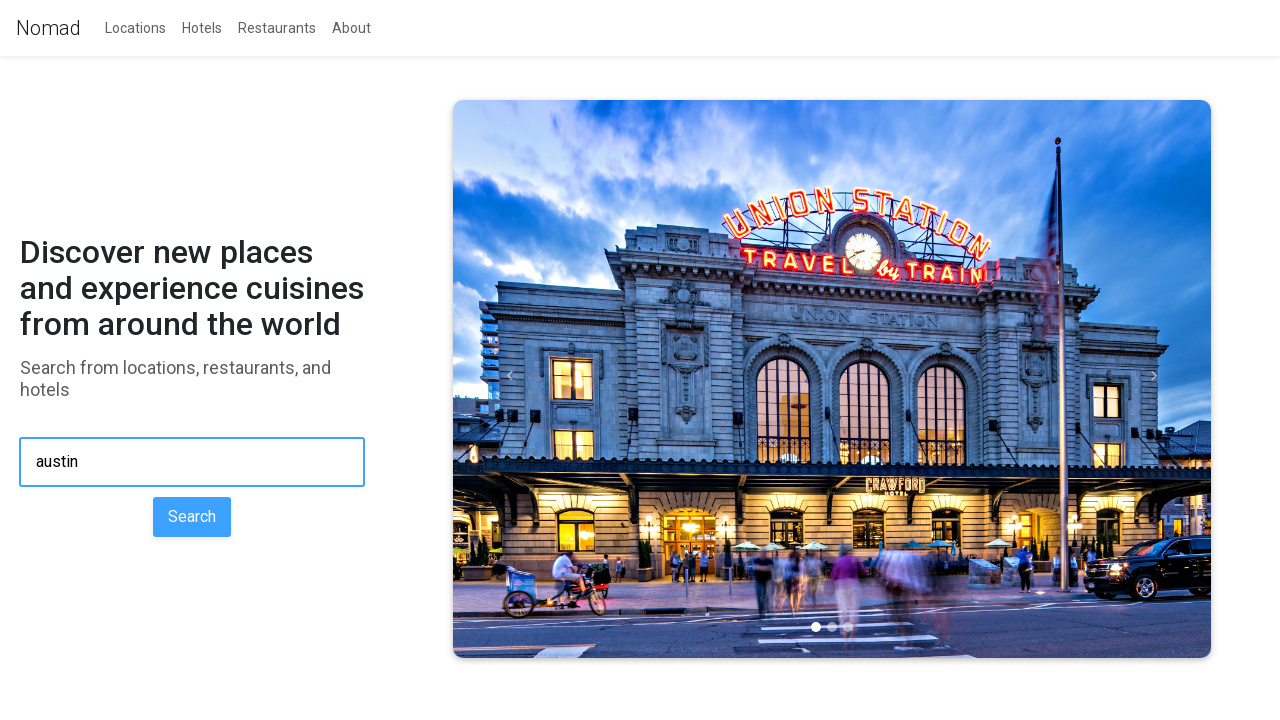

Clicked search button at (192, 516) on xpath=//button
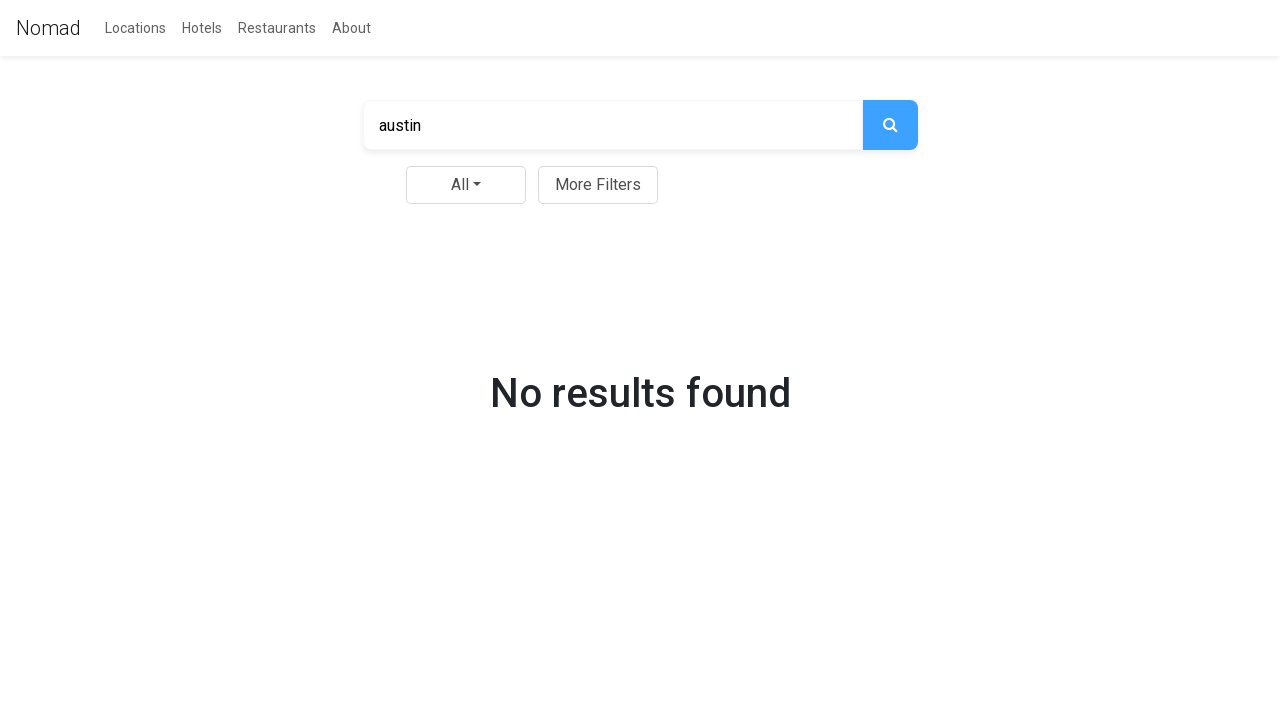

Verified URL contains search query 'austin'
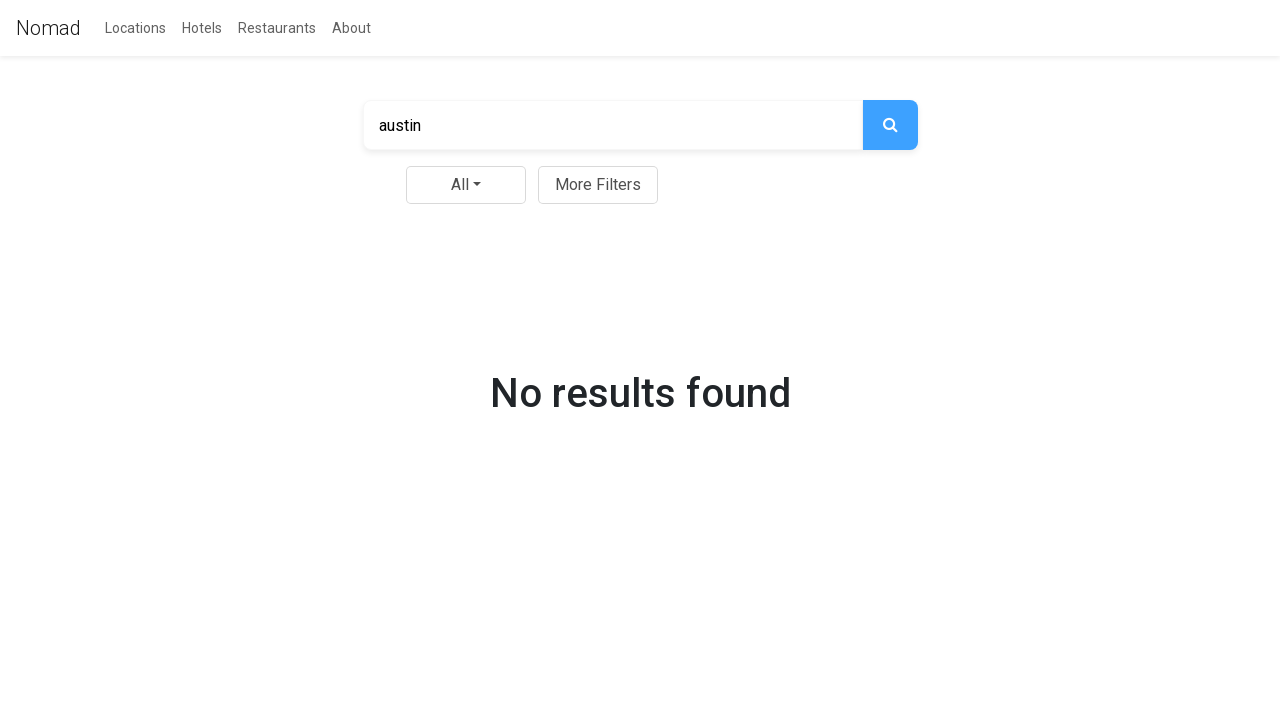

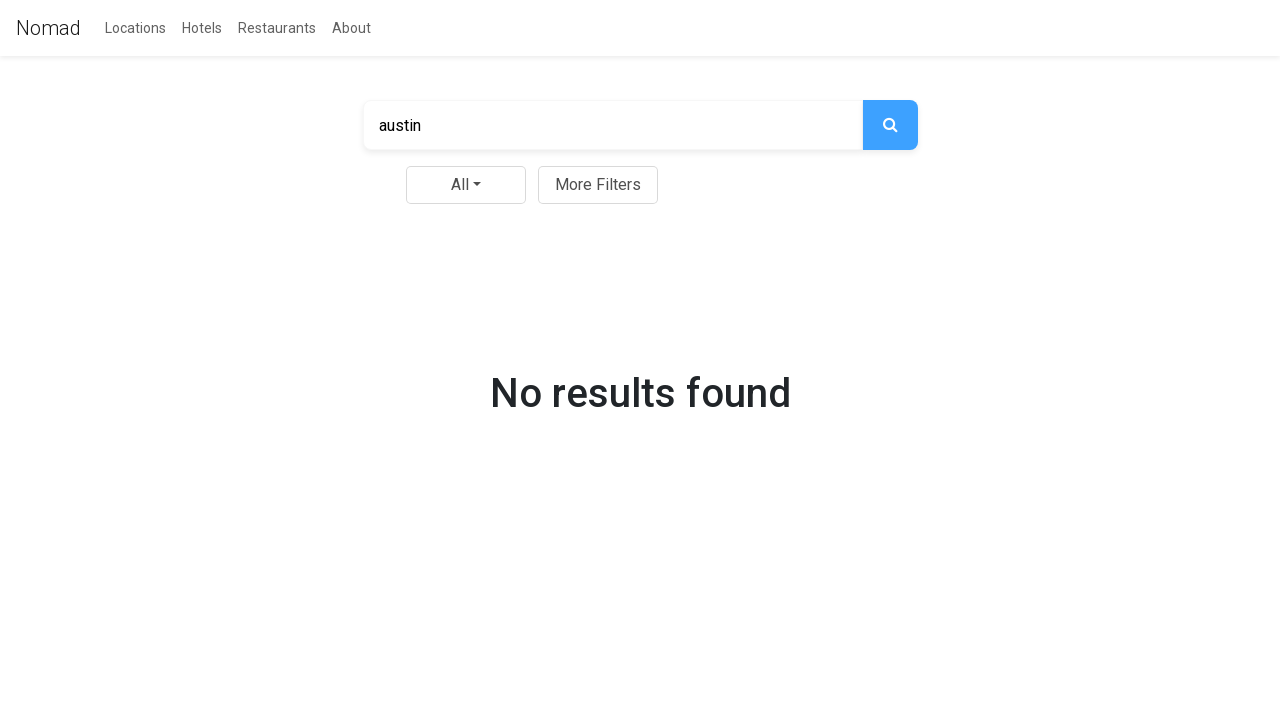